Tests dropdown functionality by navigating to a dropdown demo page, clicking on the "Search With Select" tab, and entering a search term in a searchable select input field.

Starting URL: https://demoapps.qspiders.com/ui/dropdown?sublist=0

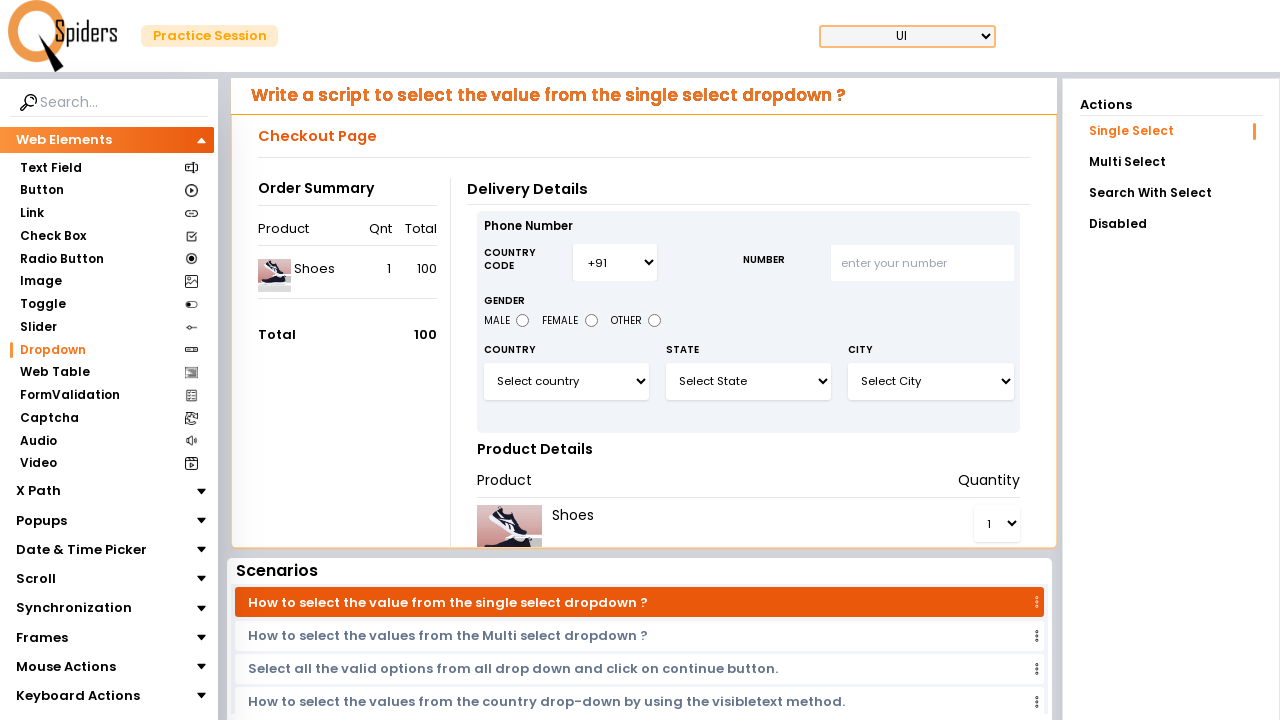

Waited 2 seconds for page to load
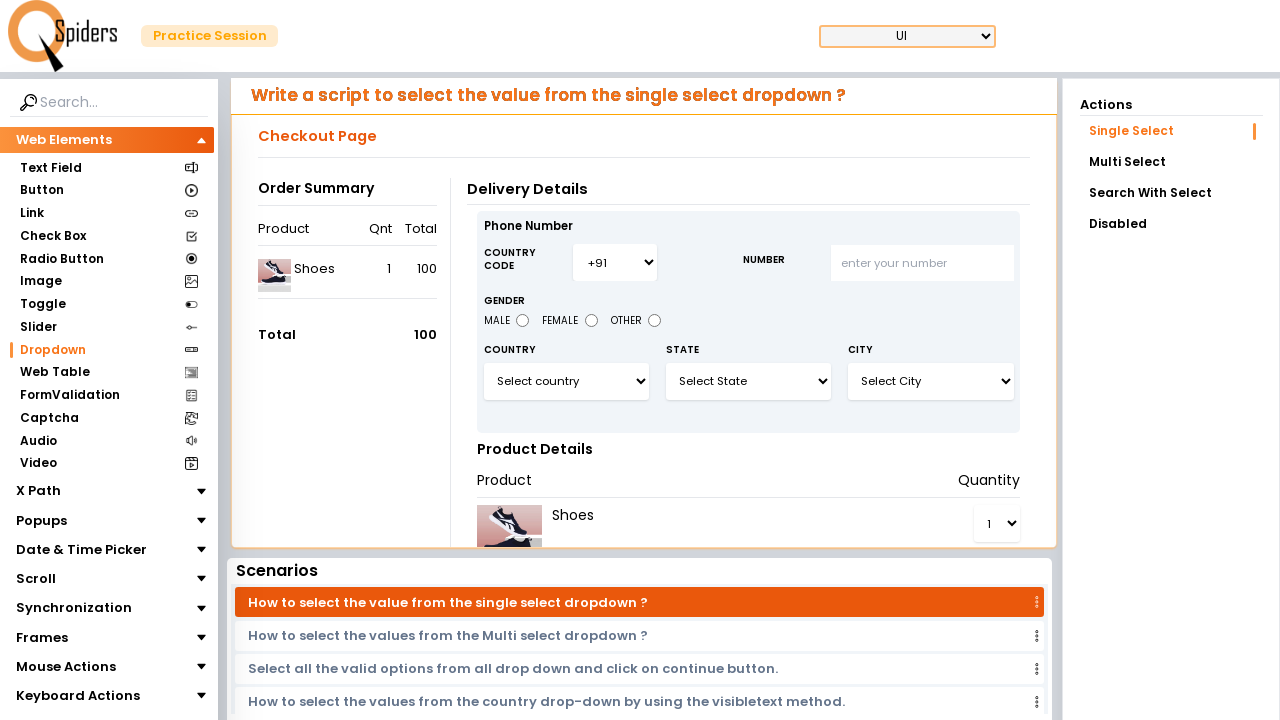

Clicked on 'Search With Select' tab at (1171, 193) on xpath=//a[text()='Search With Select']
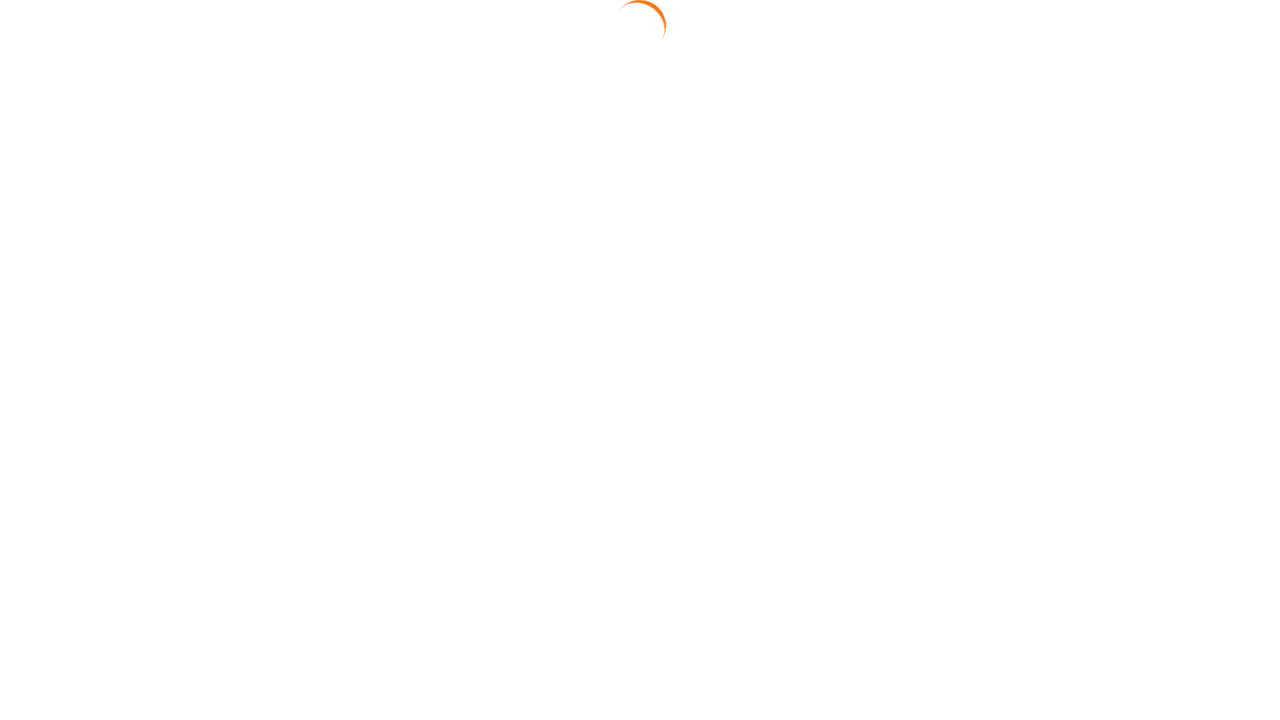

Waited 5 seconds for search select dropdown to load
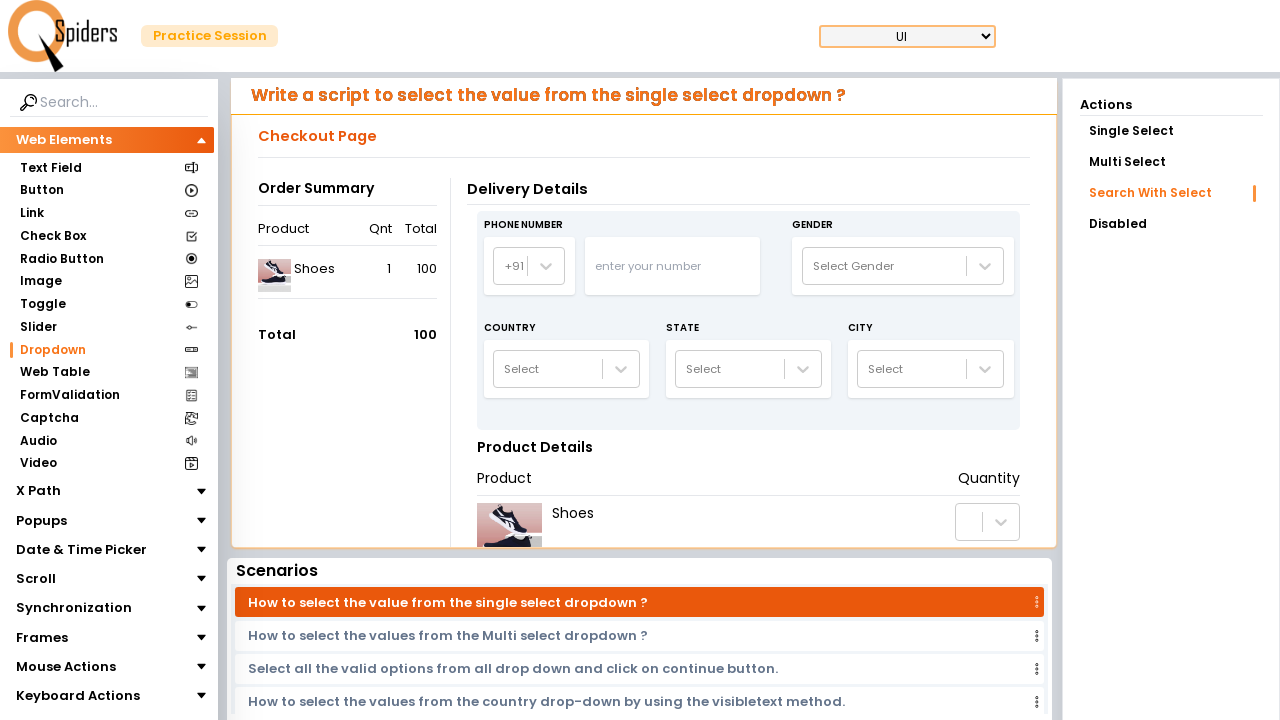

Entered 'male' in the searchable select input field on input#react-select-3-input
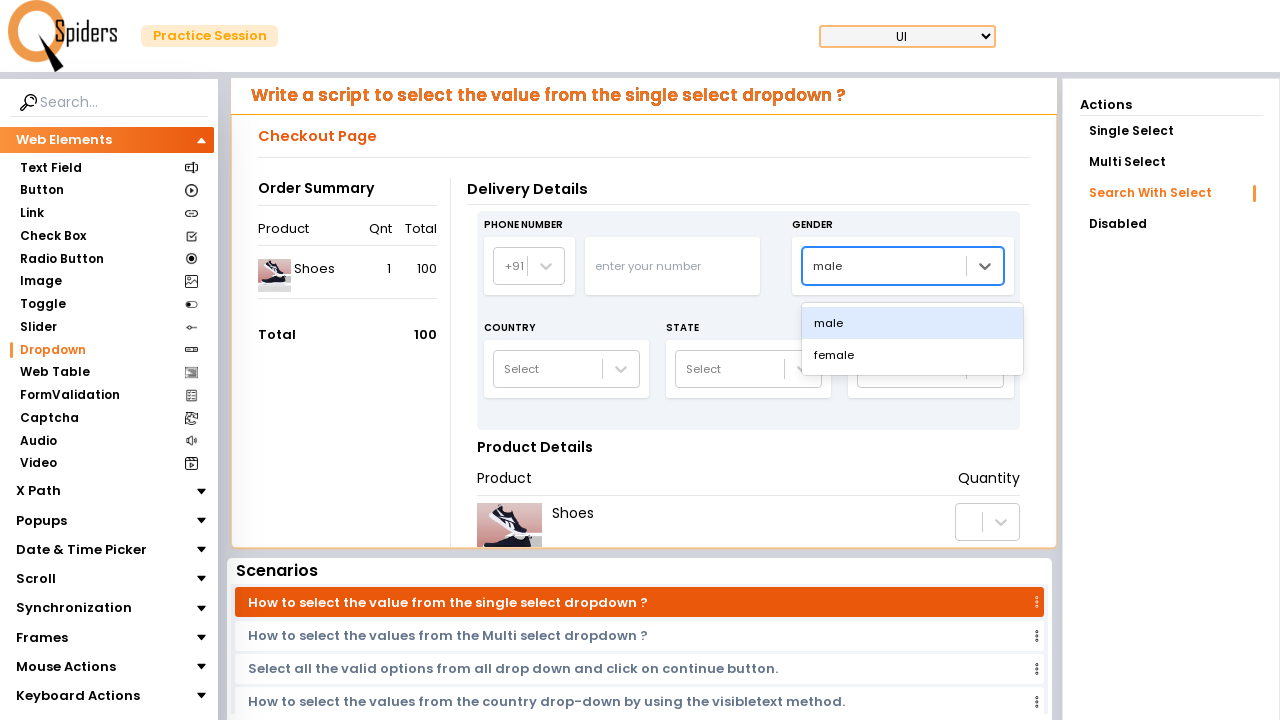

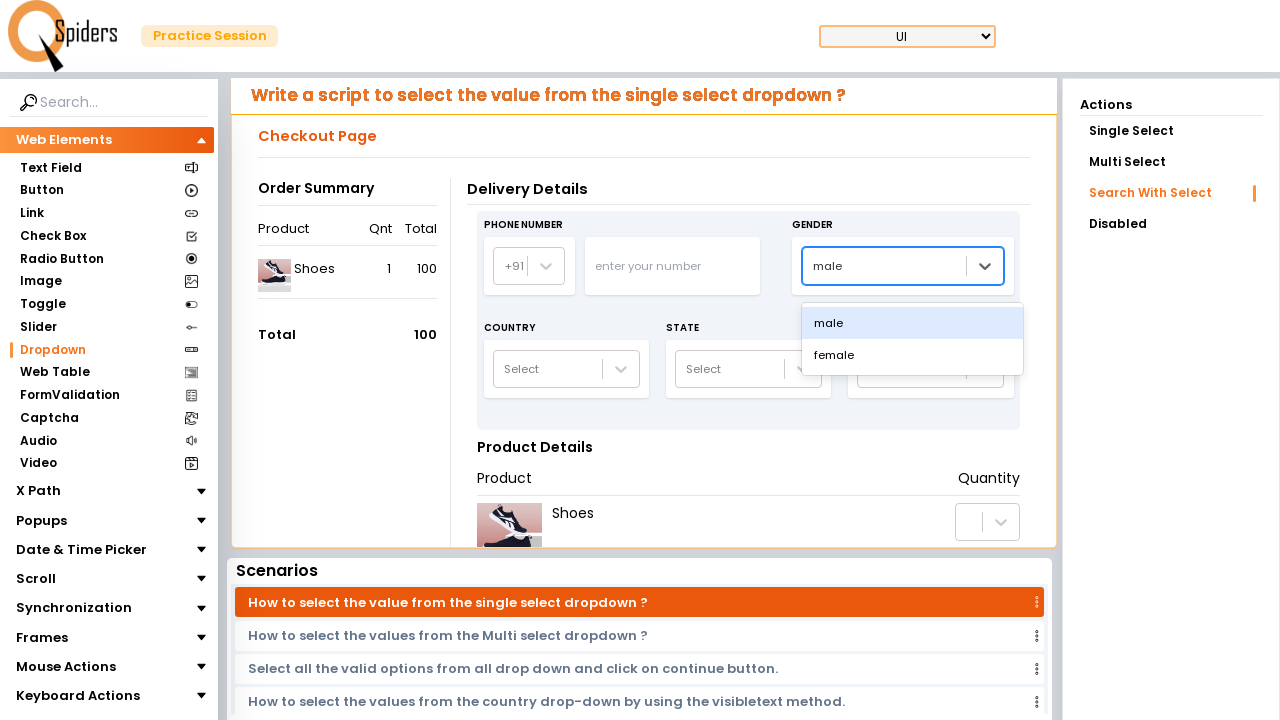